Tests a jQuery combo tree dropdown component by clicking to open it and selecting multiple values from the dropdown options

Starting URL: https://www.jqueryscript.net/demo/Drop-Down-Combo-Tree/

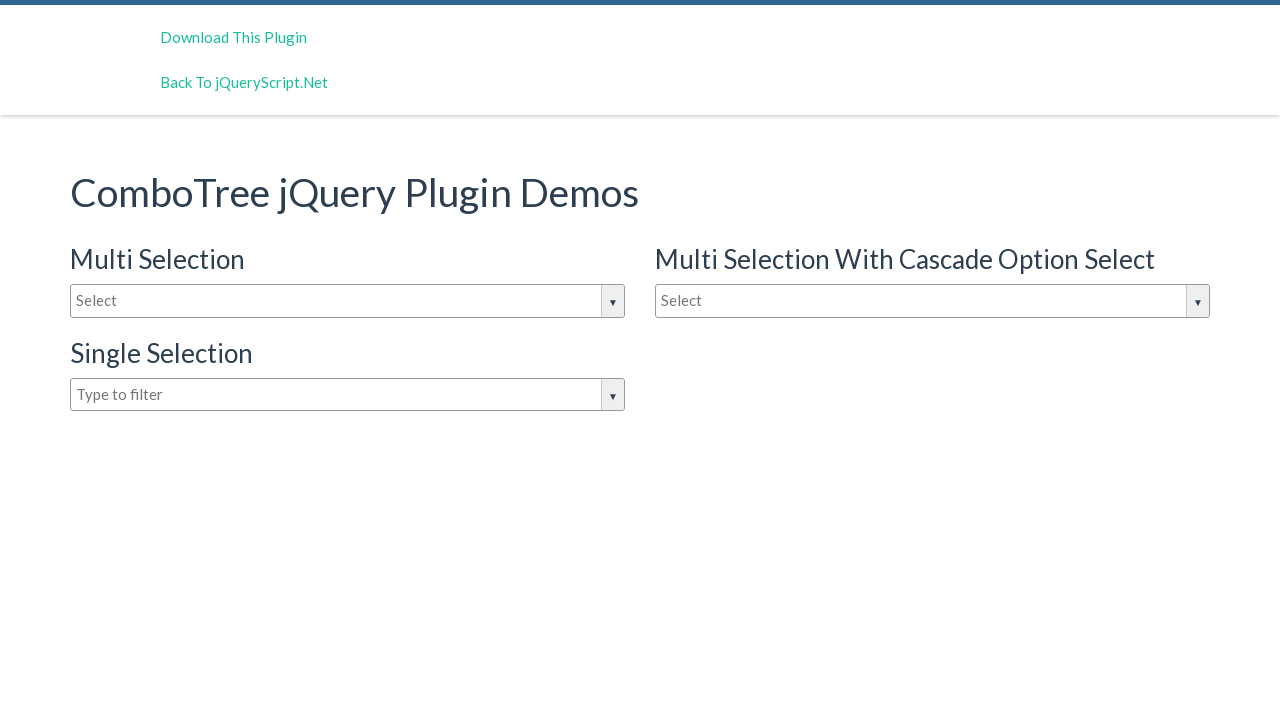

Clicked combo tree input box to open dropdown at (348, 301) on #justAnInputBox
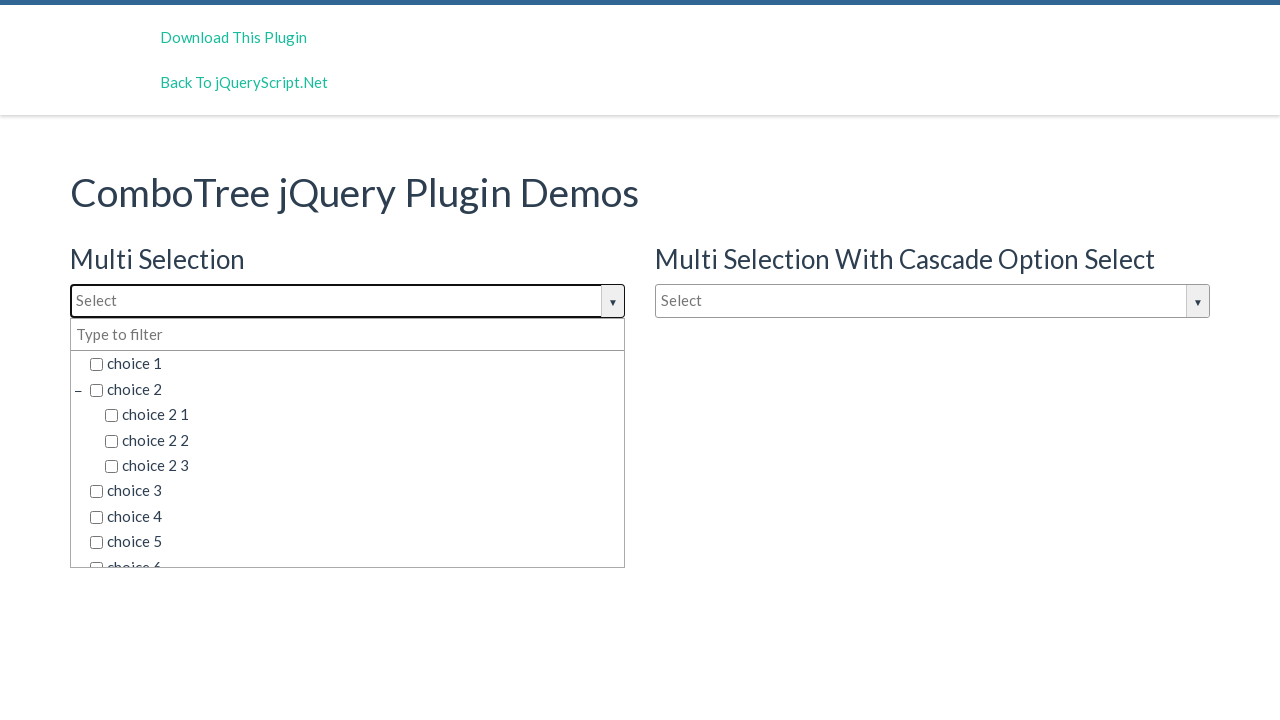

Dropdown options loaded and became visible
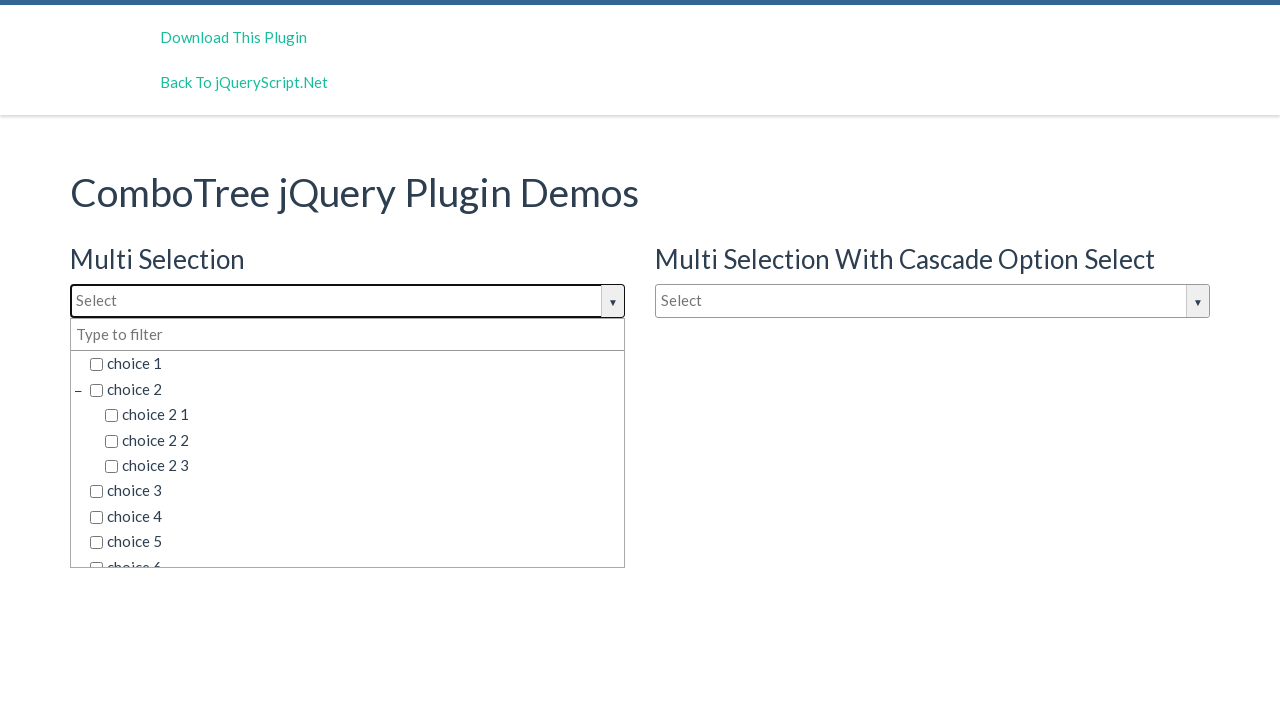

Selected 'choice 1' from dropdown options at (355, 364) on span.comboTreeItemTitle:has-text('choice 1')
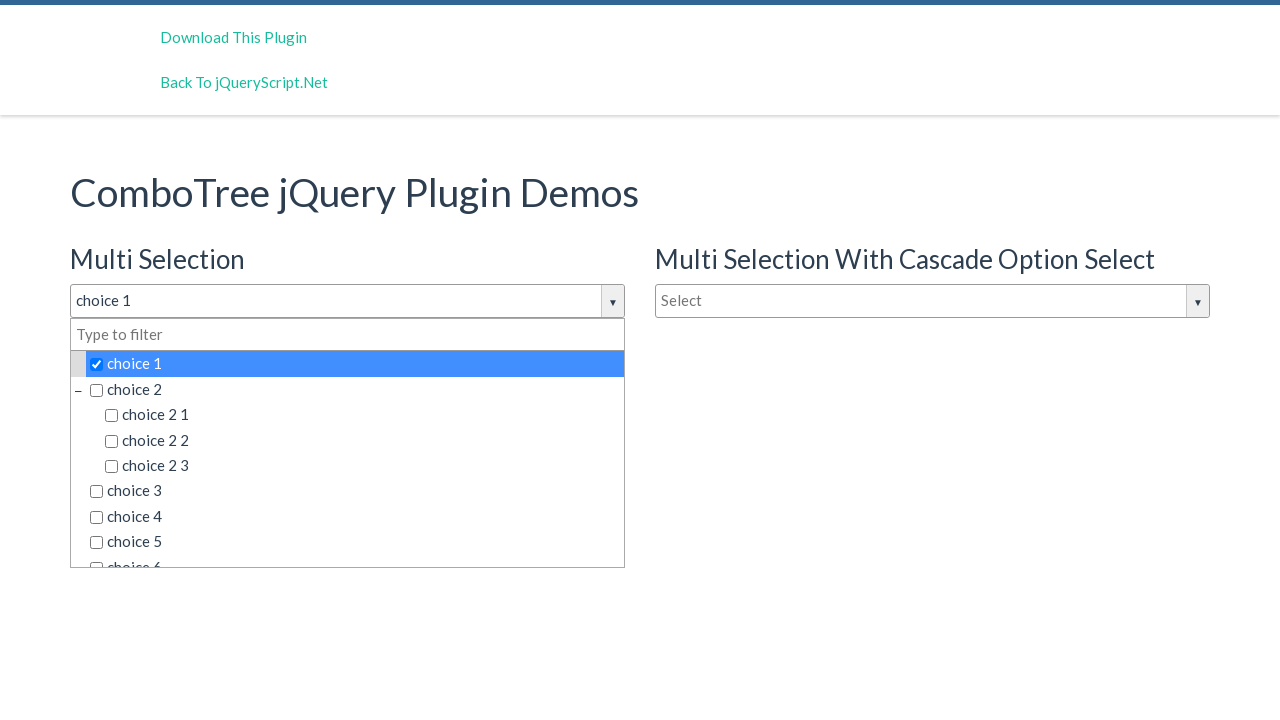

Selected 'choice 2' from dropdown options at (355, 389) on span.comboTreeItemTitle:has-text('choice 2')
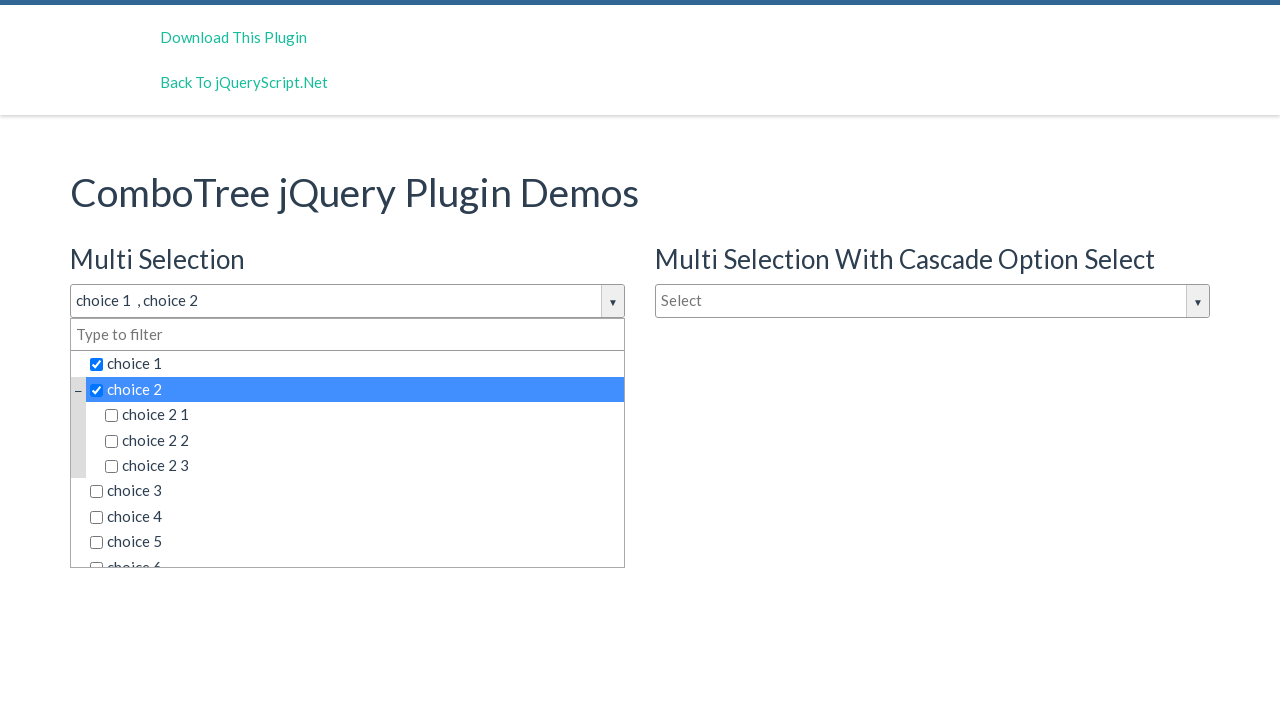

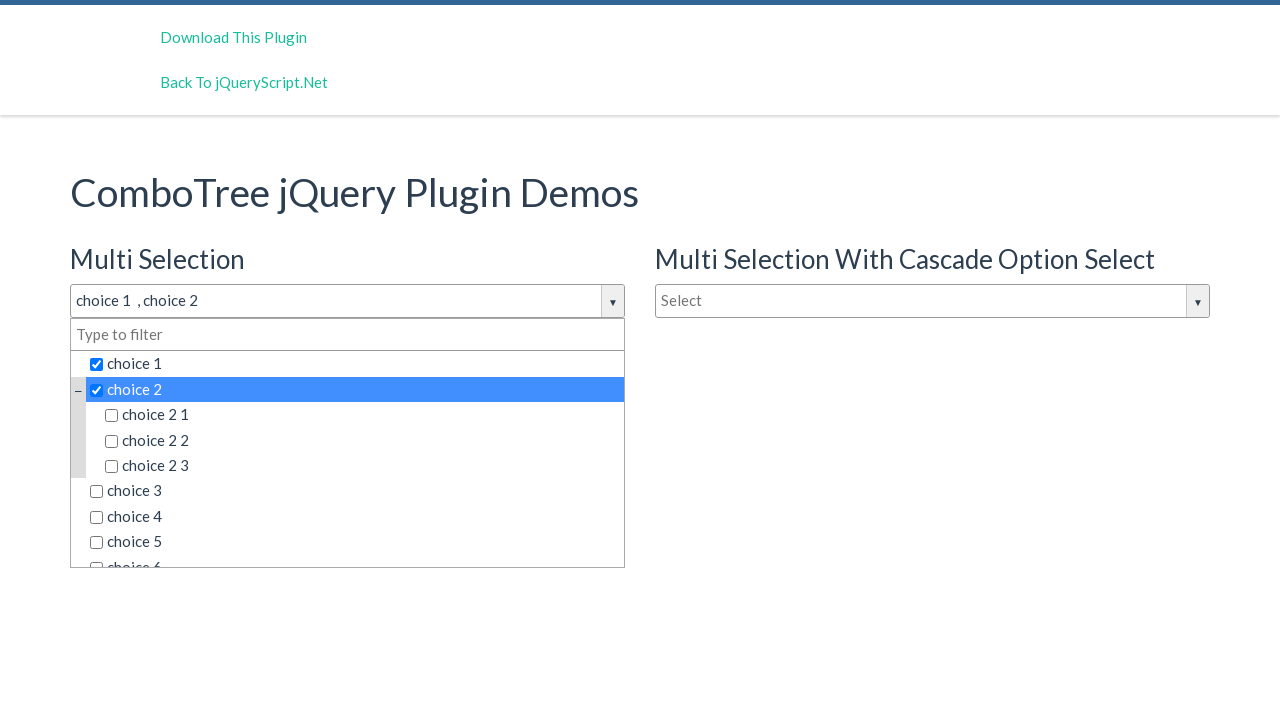